Tests that the complete all checkbox updates state when individual items are completed or cleared

Starting URL: https://demo.playwright.dev/todomvc

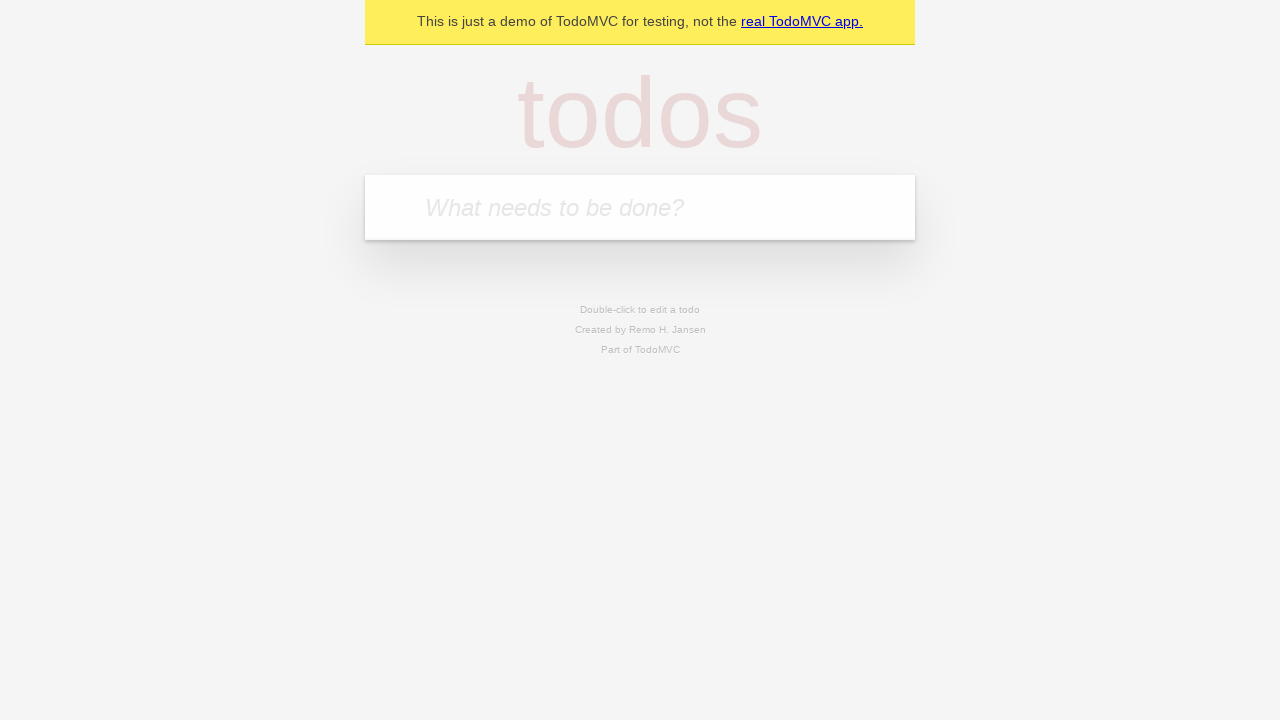

Filled todo input with 'buy some cheese' on internal:attr=[placeholder="What needs to be done?"i]
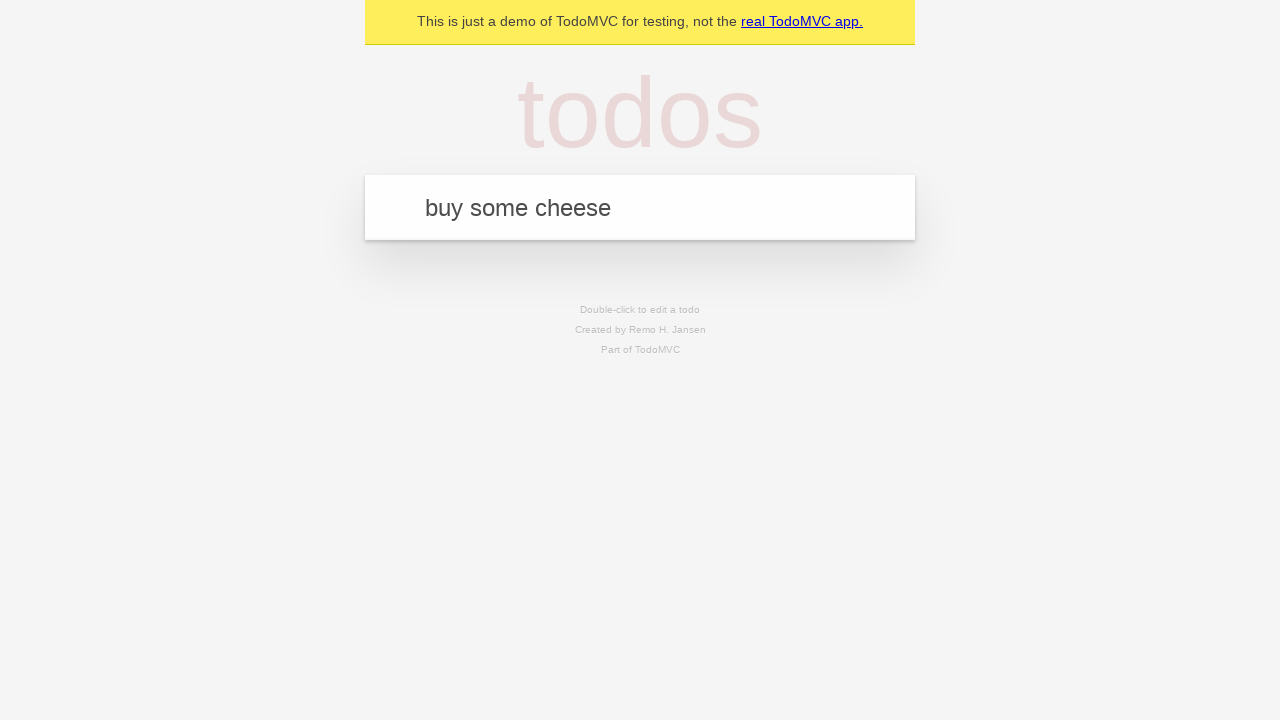

Pressed Enter to add 'buy some cheese' to todo list on internal:attr=[placeholder="What needs to be done?"i]
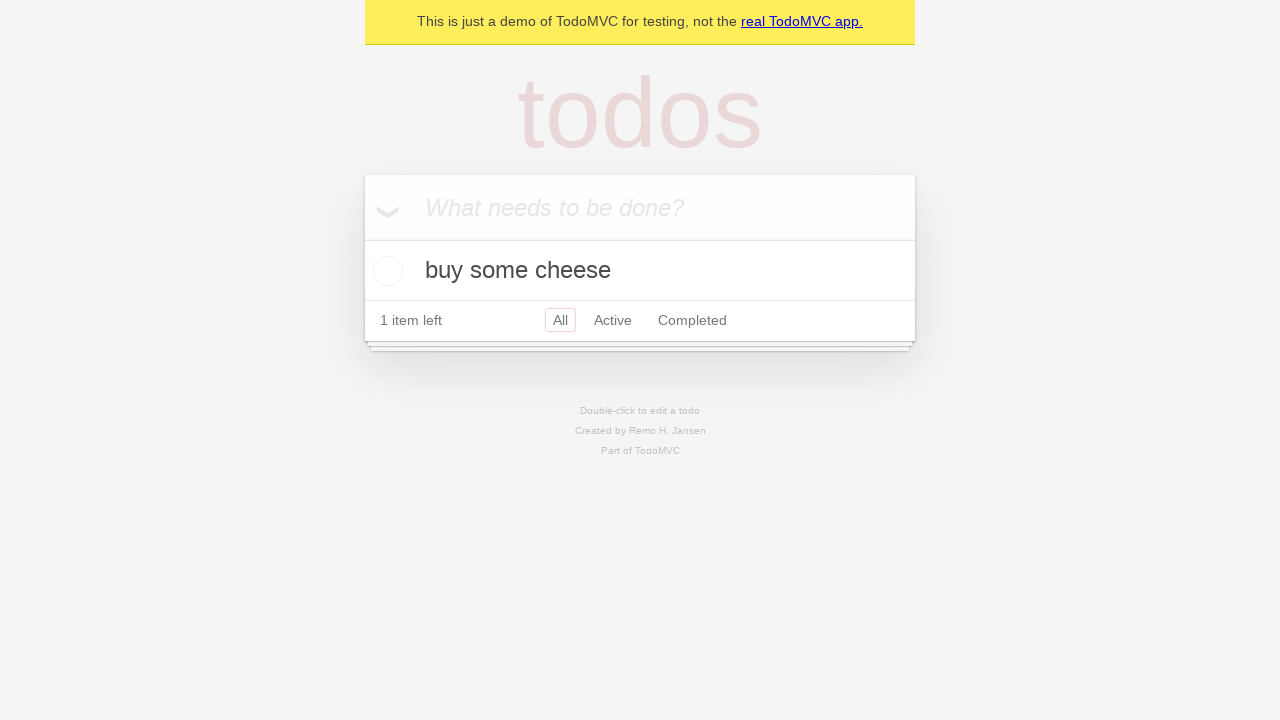

Filled todo input with 'feed the cat' on internal:attr=[placeholder="What needs to be done?"i]
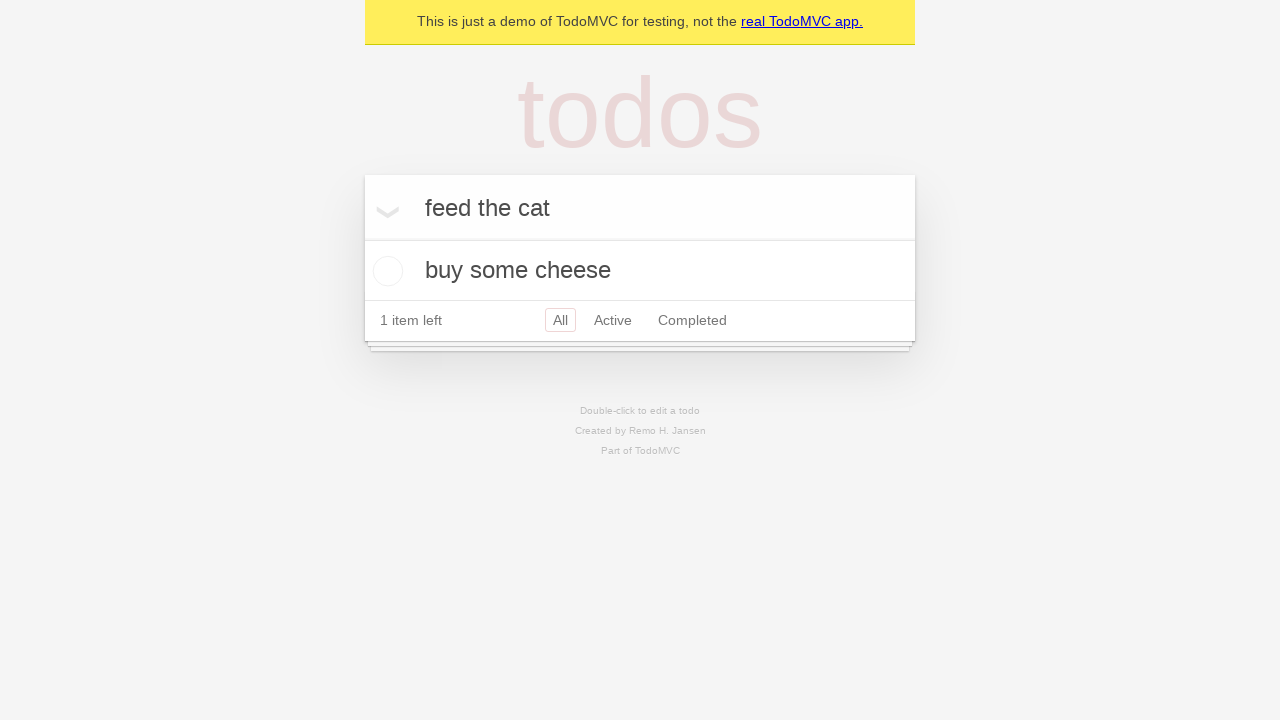

Pressed Enter to add 'feed the cat' to todo list on internal:attr=[placeholder="What needs to be done?"i]
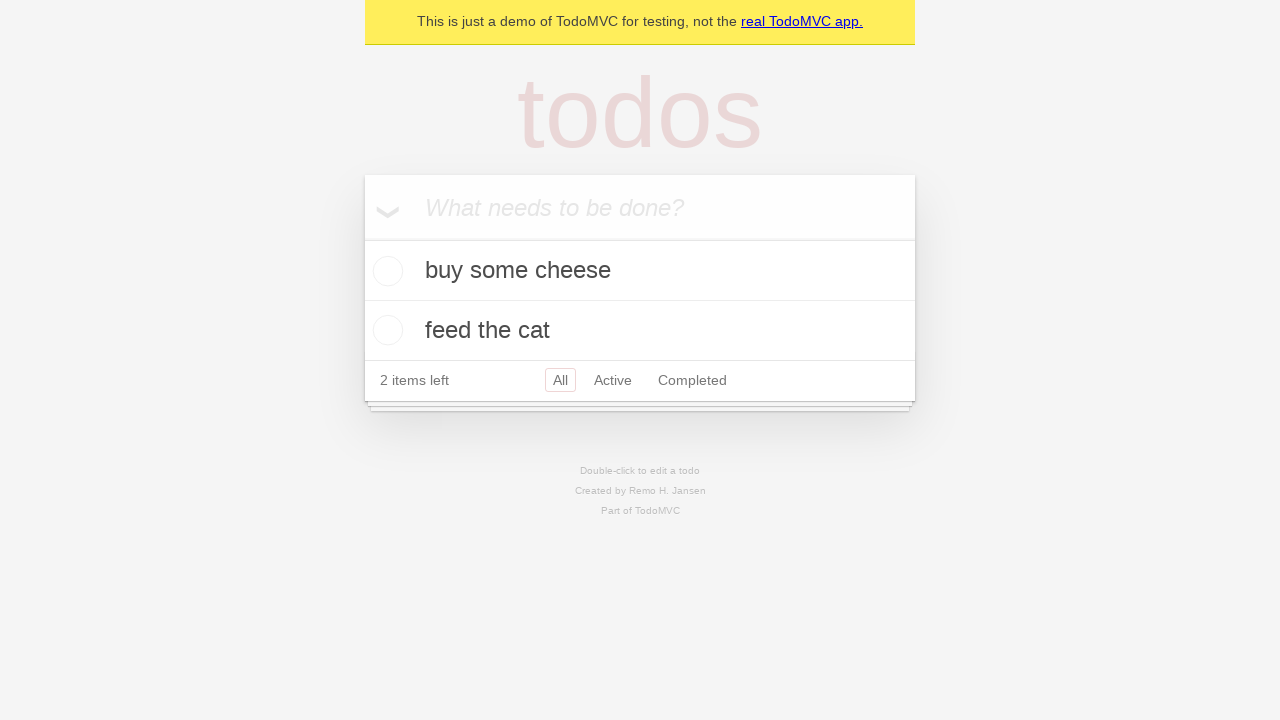

Filled todo input with 'book a doctors appointment' on internal:attr=[placeholder="What needs to be done?"i]
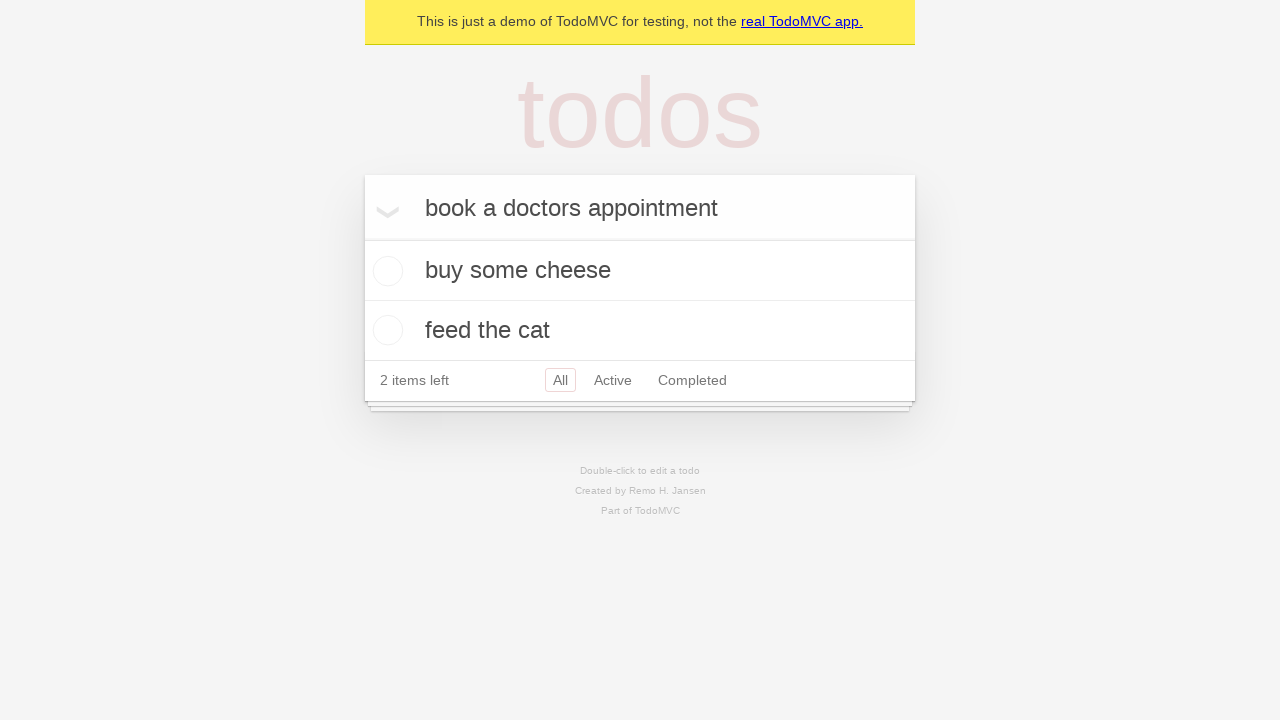

Pressed Enter to add 'book a doctors appointment' to todo list on internal:attr=[placeholder="What needs to be done?"i]
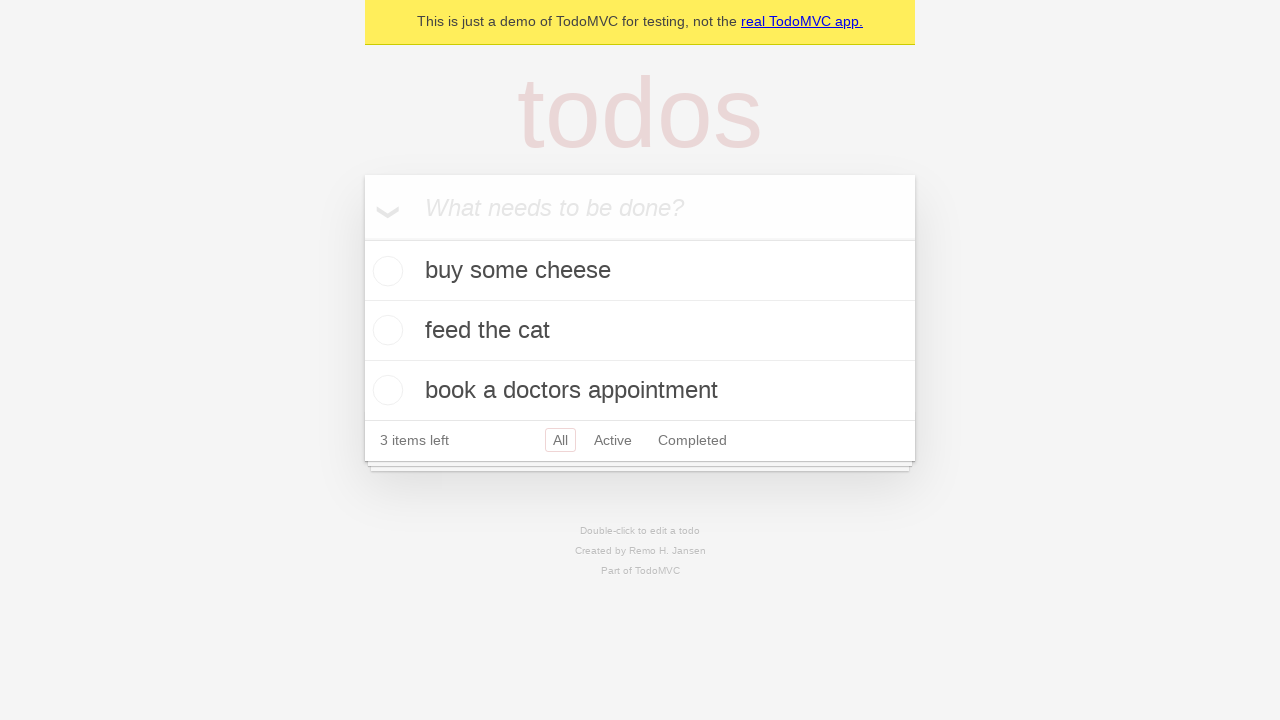

Checked the 'Mark all as complete' checkbox to complete all todos at (362, 238) on internal:label="Mark all as complete"i
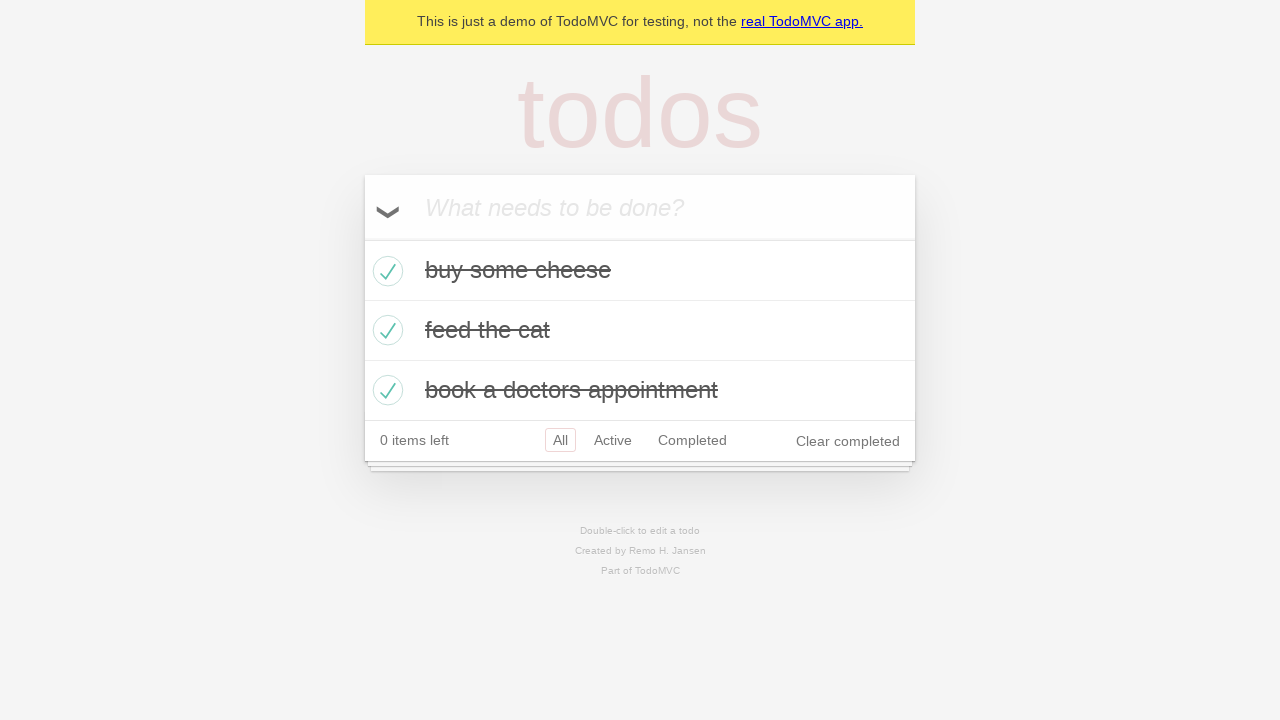

Unchecked the first todo item checkbox at (385, 271) on internal:testid=[data-testid="todo-item"s] >> nth=0 >> internal:role=checkbox
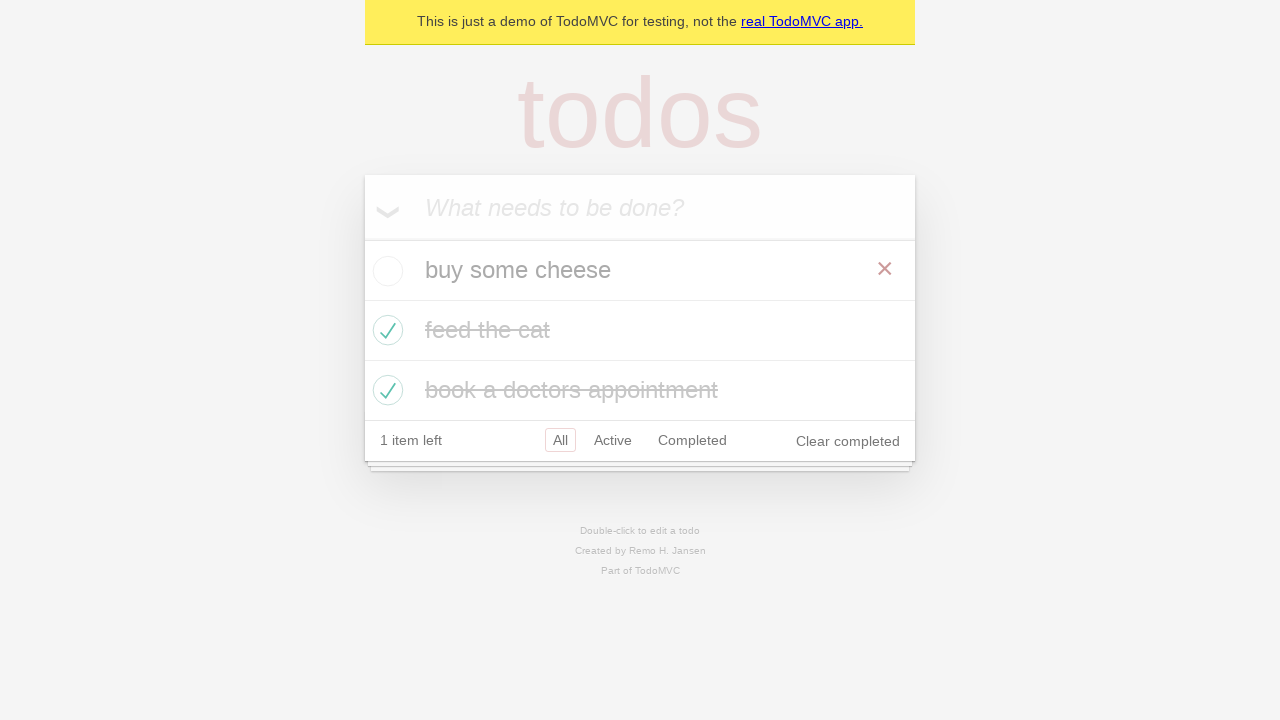

Re-checked the first todo item checkbox at (385, 271) on internal:testid=[data-testid="todo-item"s] >> nth=0 >> internal:role=checkbox
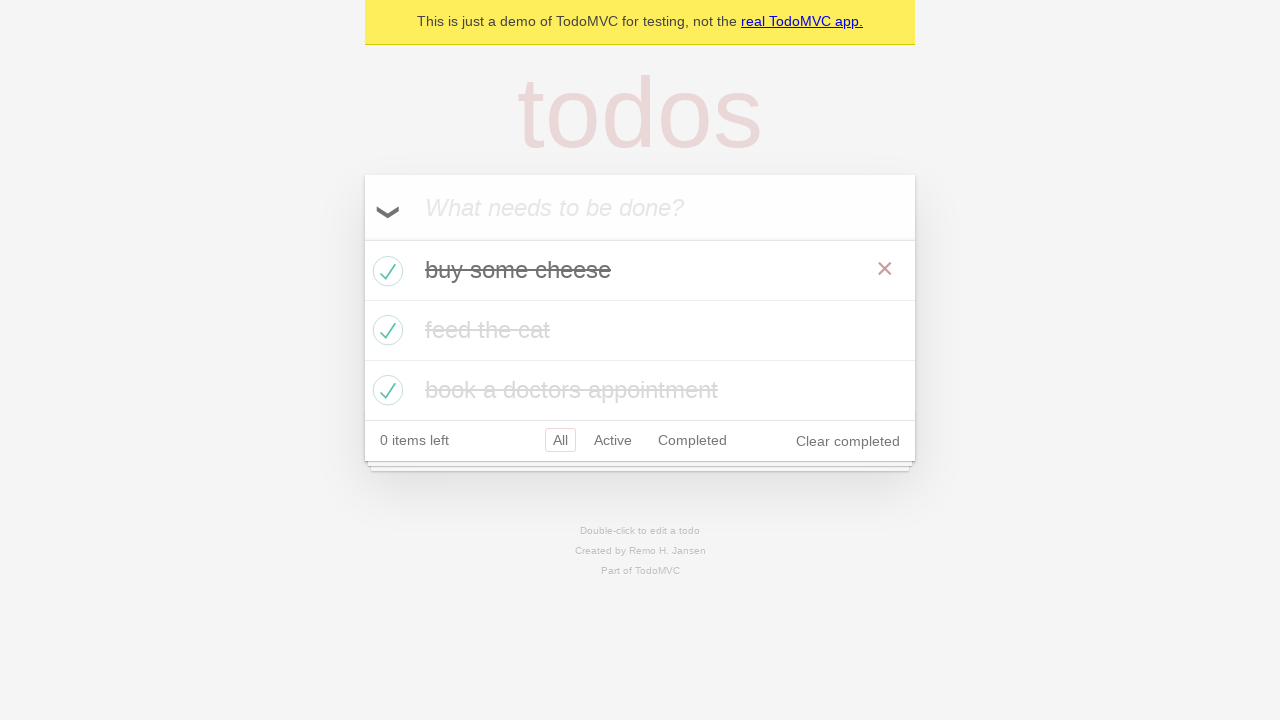

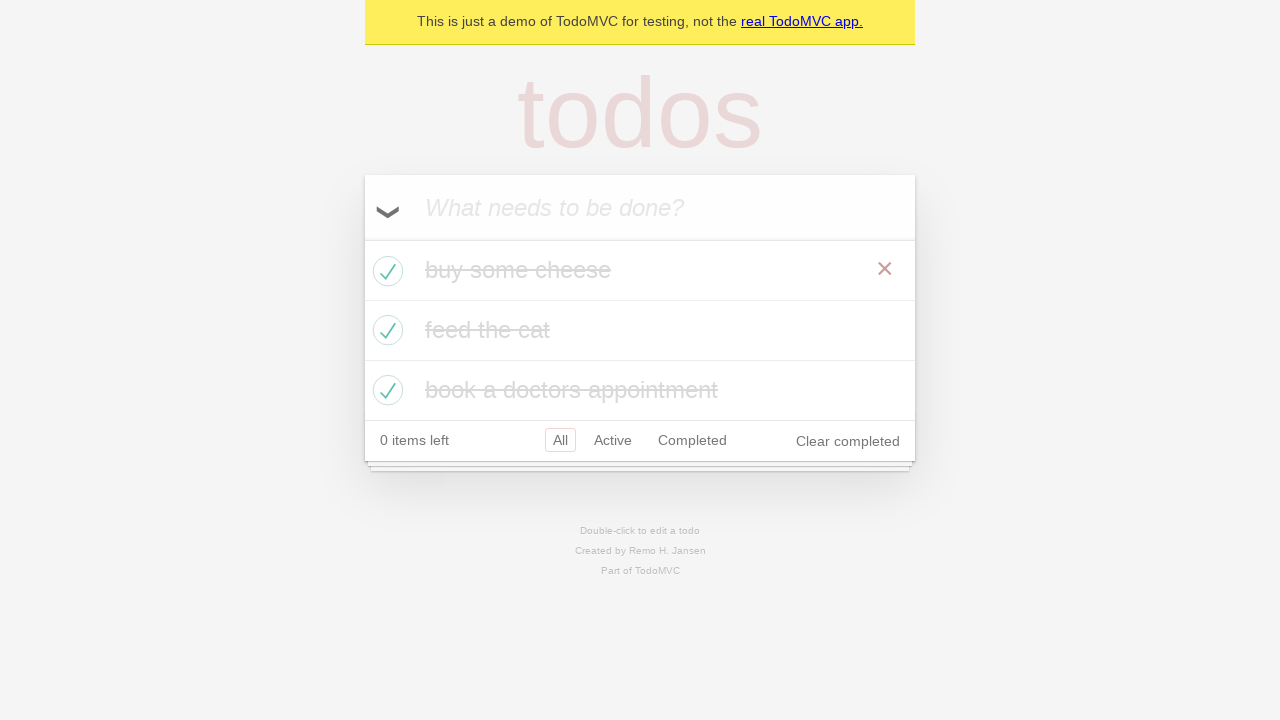